Navigates to a test automation practice blog and scrolls to the ShadowDOM section to interact with shadow DOM elements

Starting URL: https://testautomationpractice.blogspot.com/

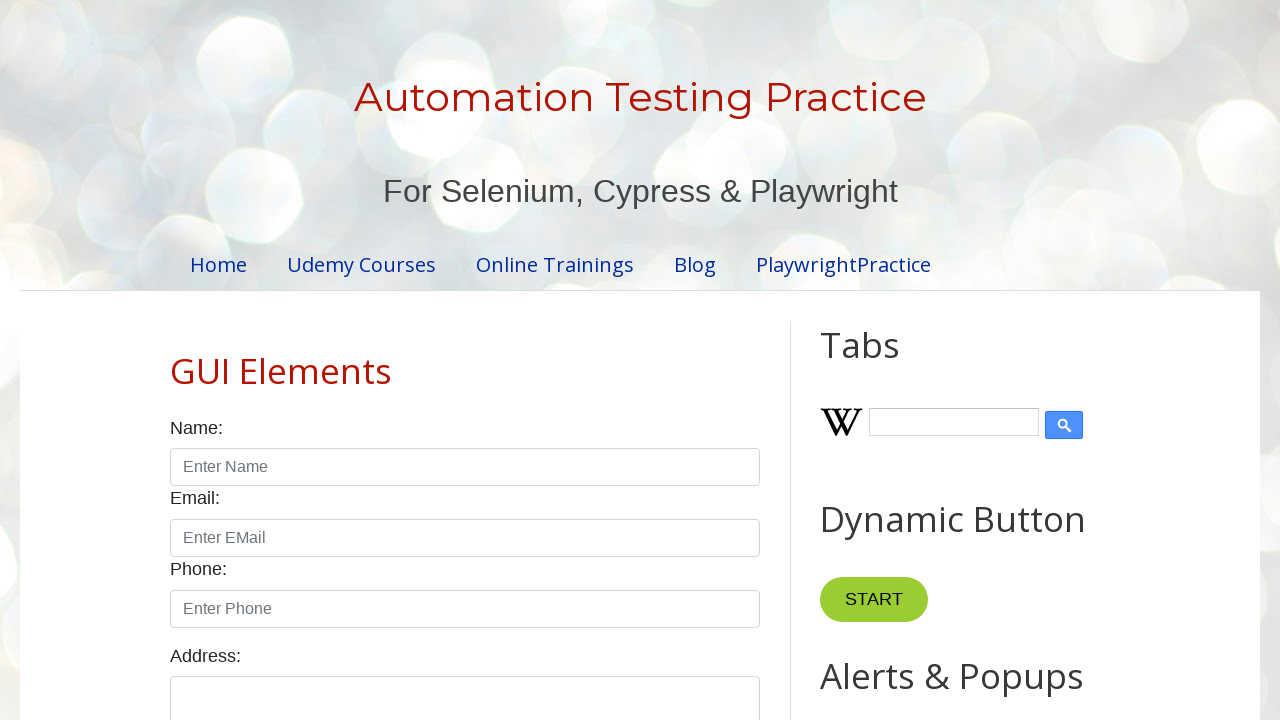

Waited for ShadowDOM header to be visible
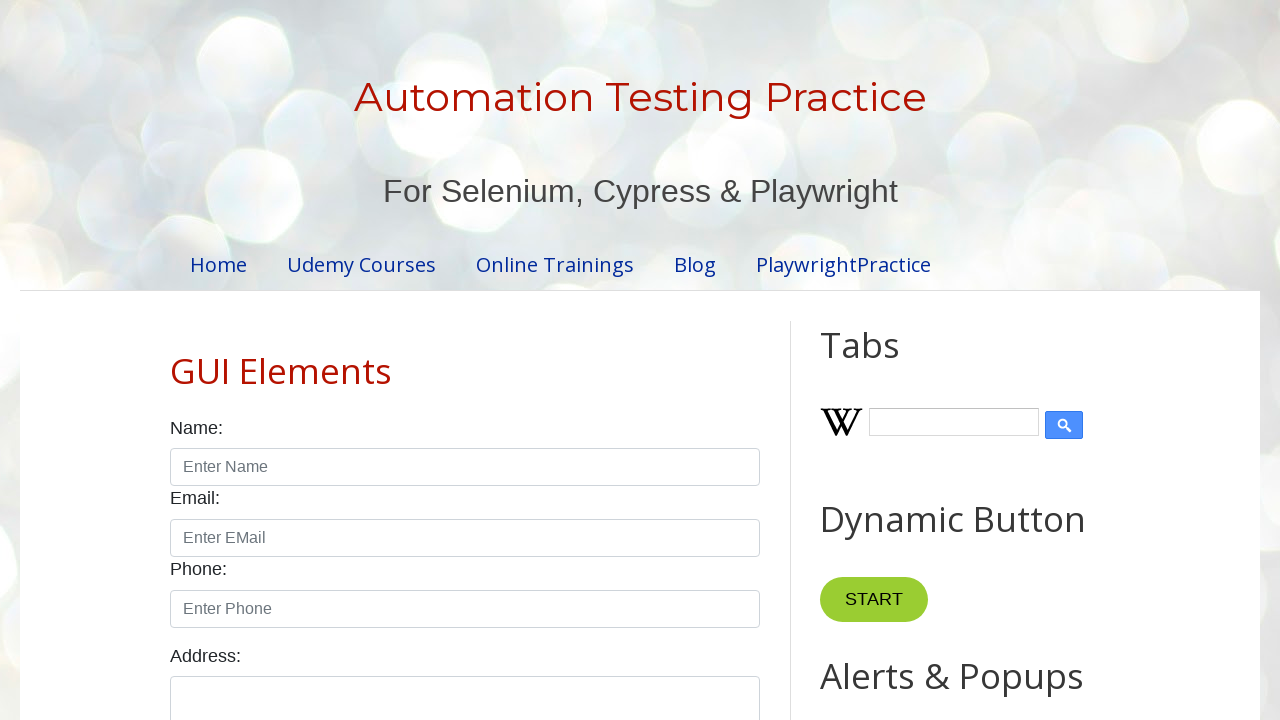

Located ShadowDOM header element
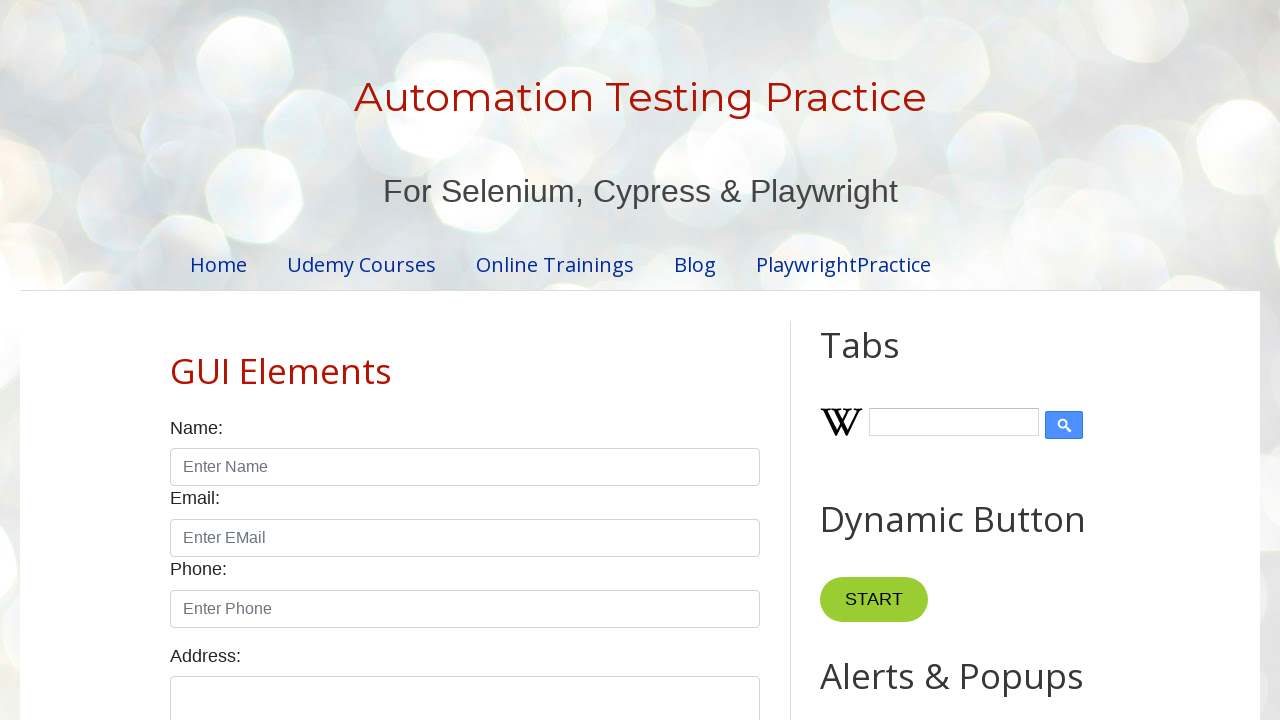

Scrolled to ShadowDOM section
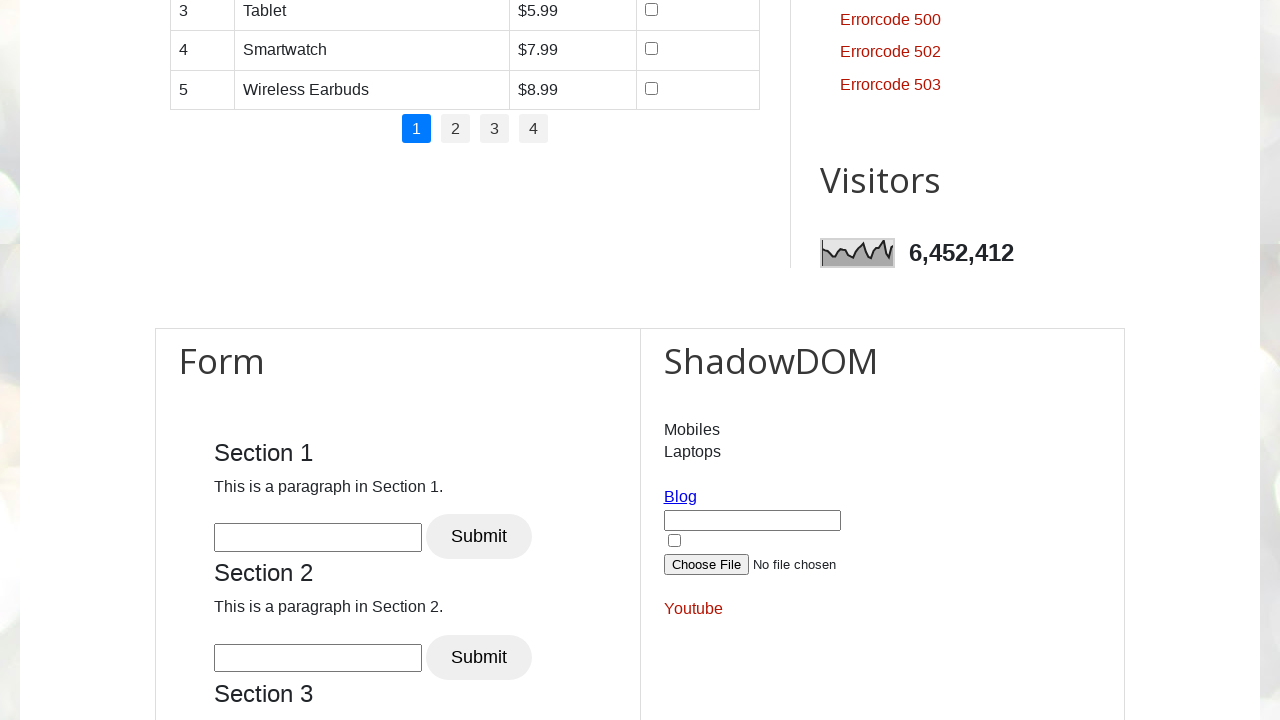

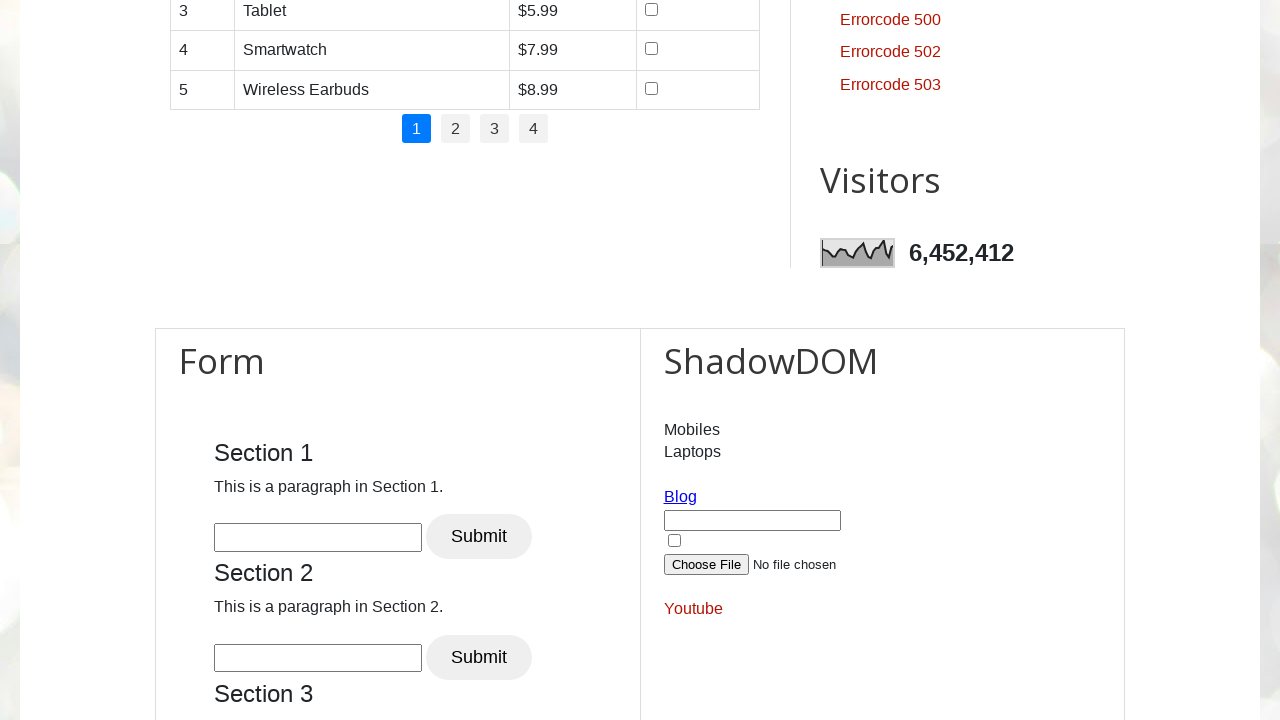